Tests radio button handling by clicking on the "Cheese" radio button option on an HTML forms demonstration page

Starting URL: http://echoecho.com/htmlforms10.htm

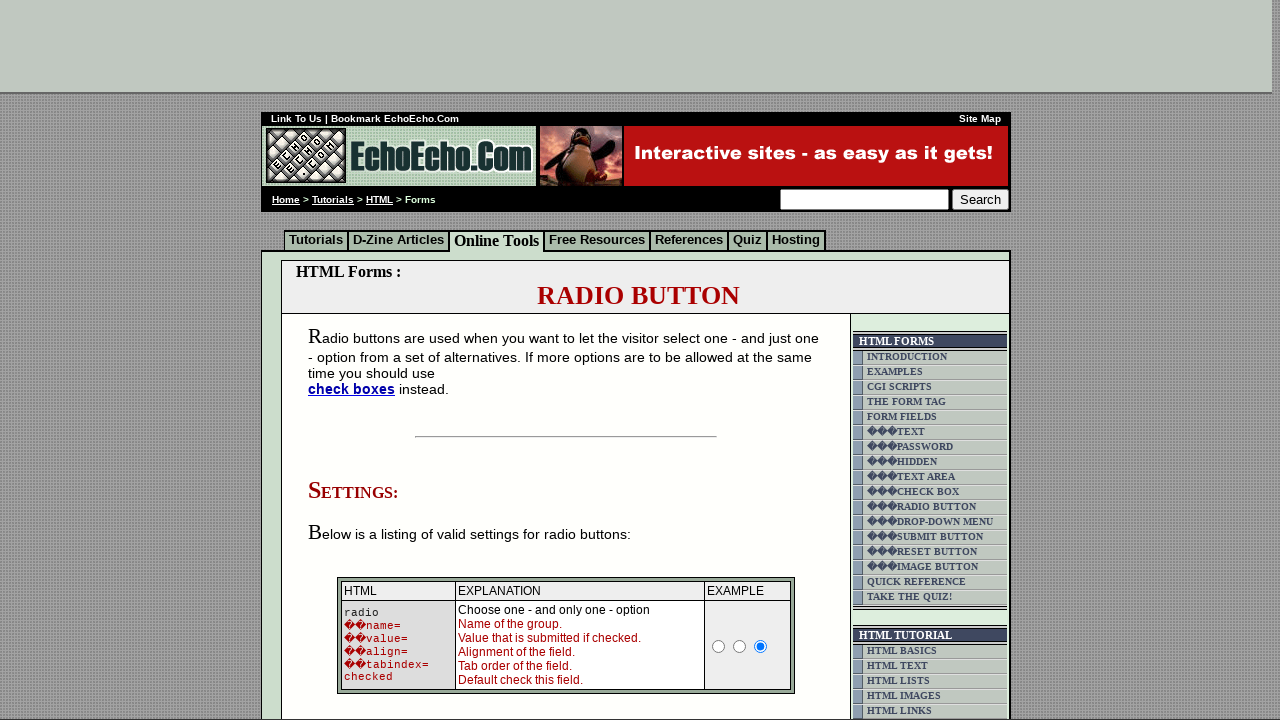

Navigated to HTML forms demonstration page
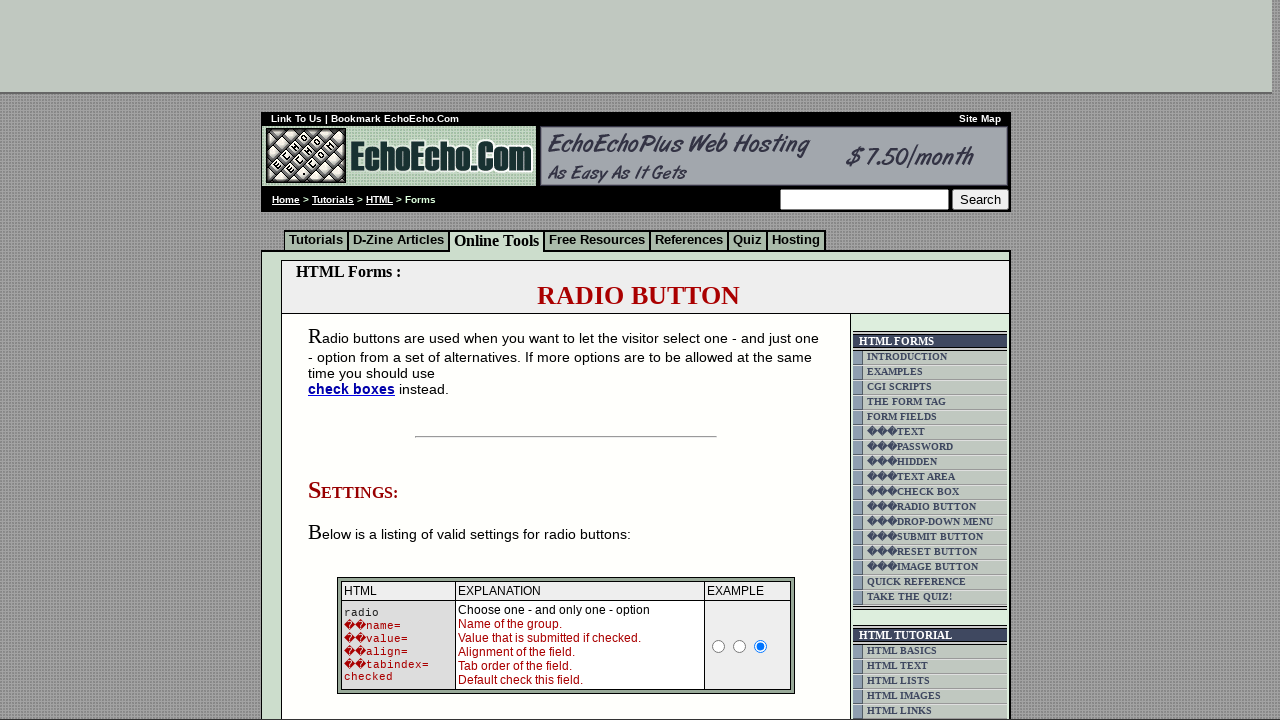

Clicked on the Cheese radio button at (356, 360) on input[value='Cheese']
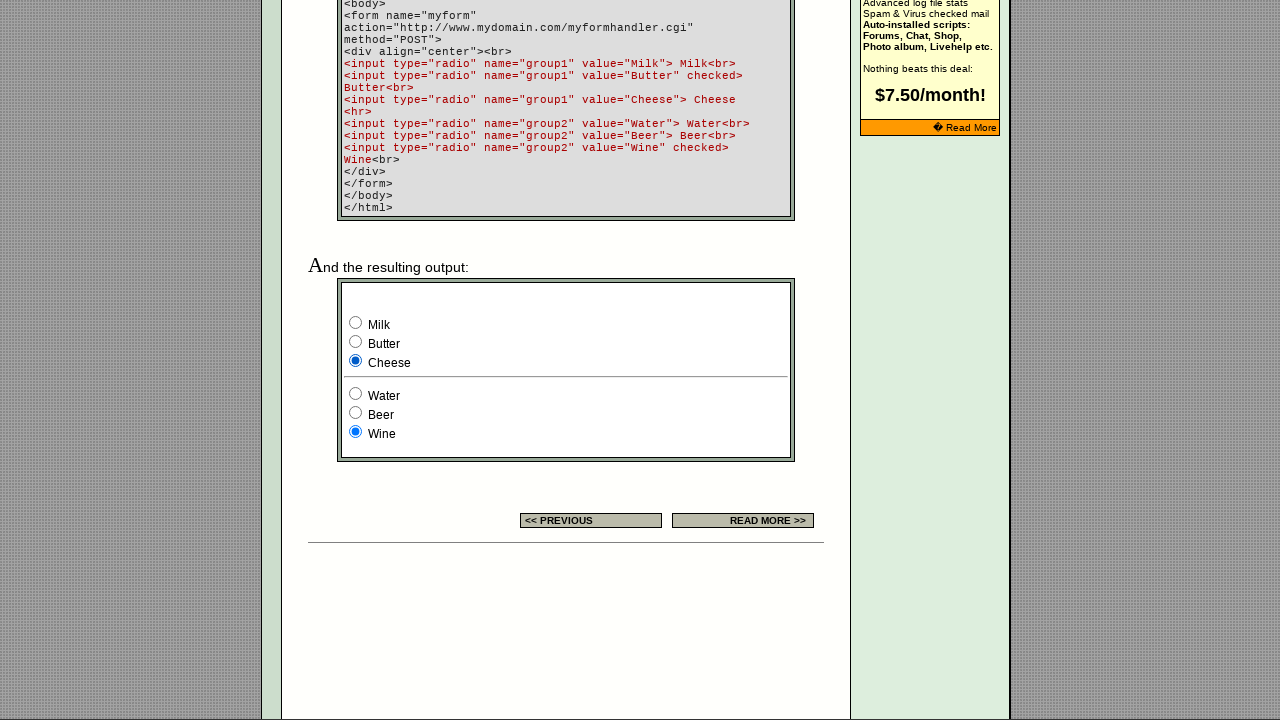

Verified radio buttons in group1 are present
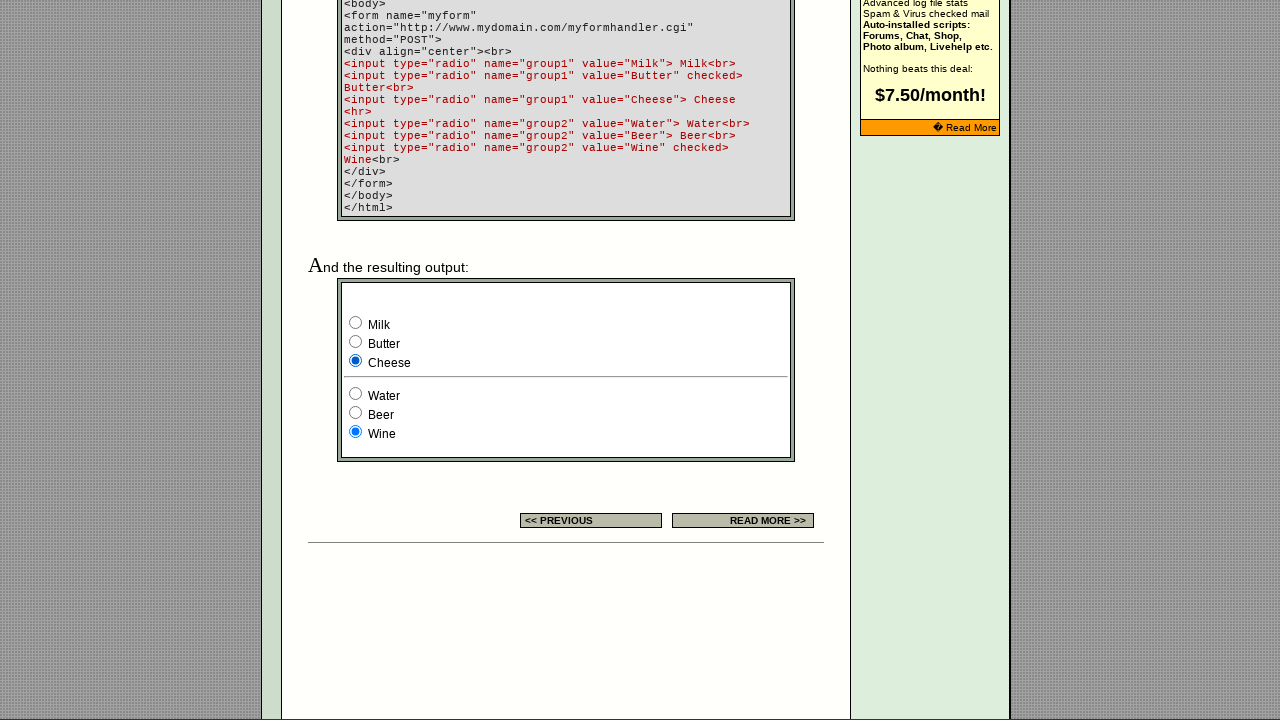

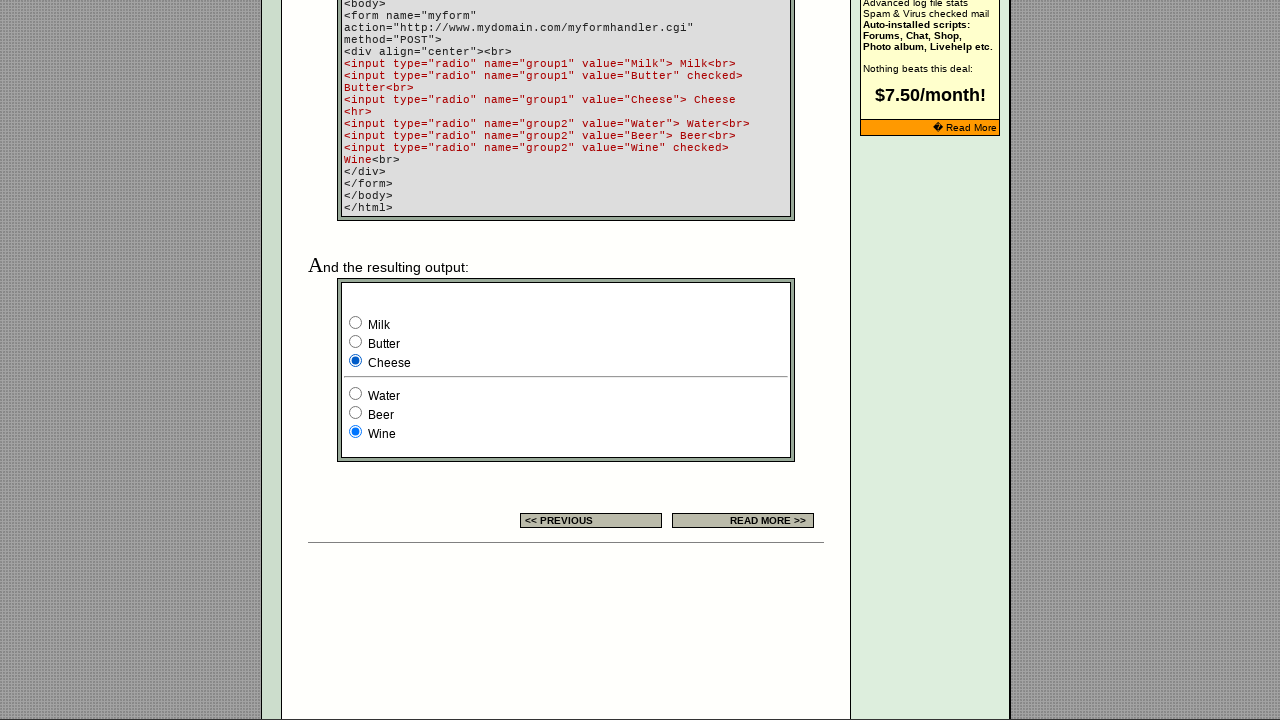